Tests dynamic loading by clicking a Start button and waiting for an element to become visible using visibilityOfElementLocated

Starting URL: https://the-internet.herokuapp.com/dynamic_loading/1

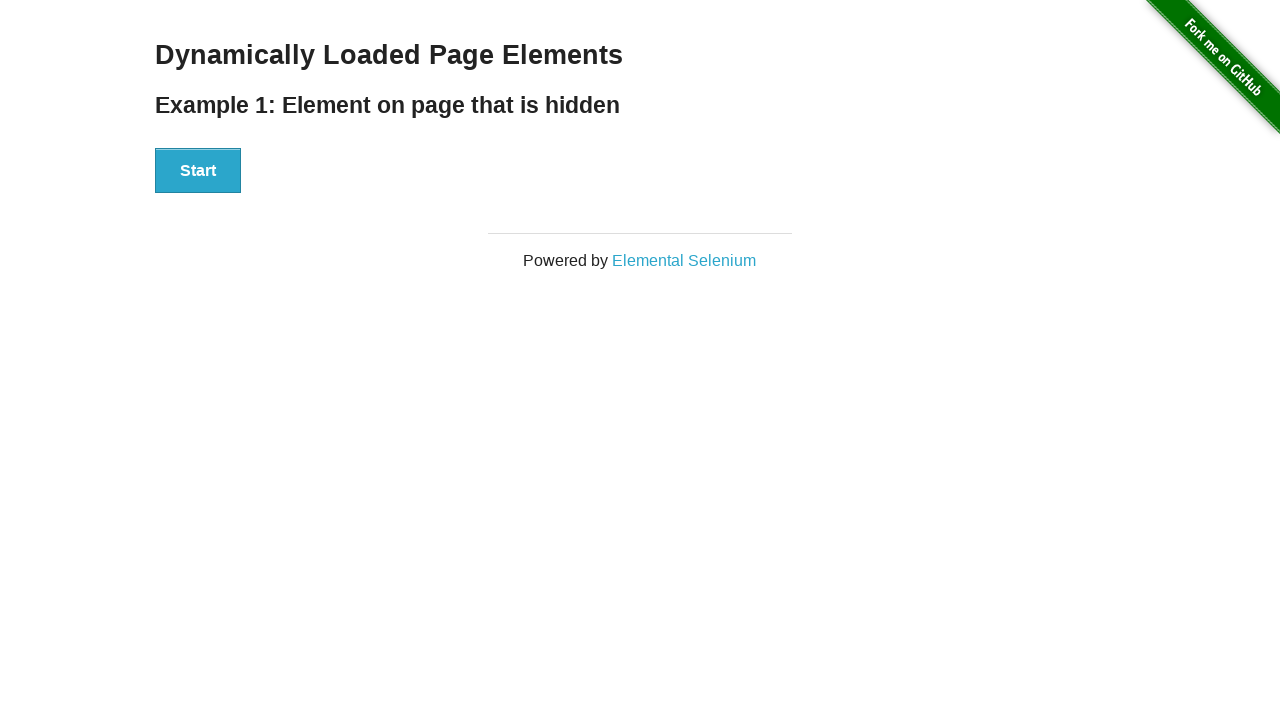

Navigated to dynamic loading page
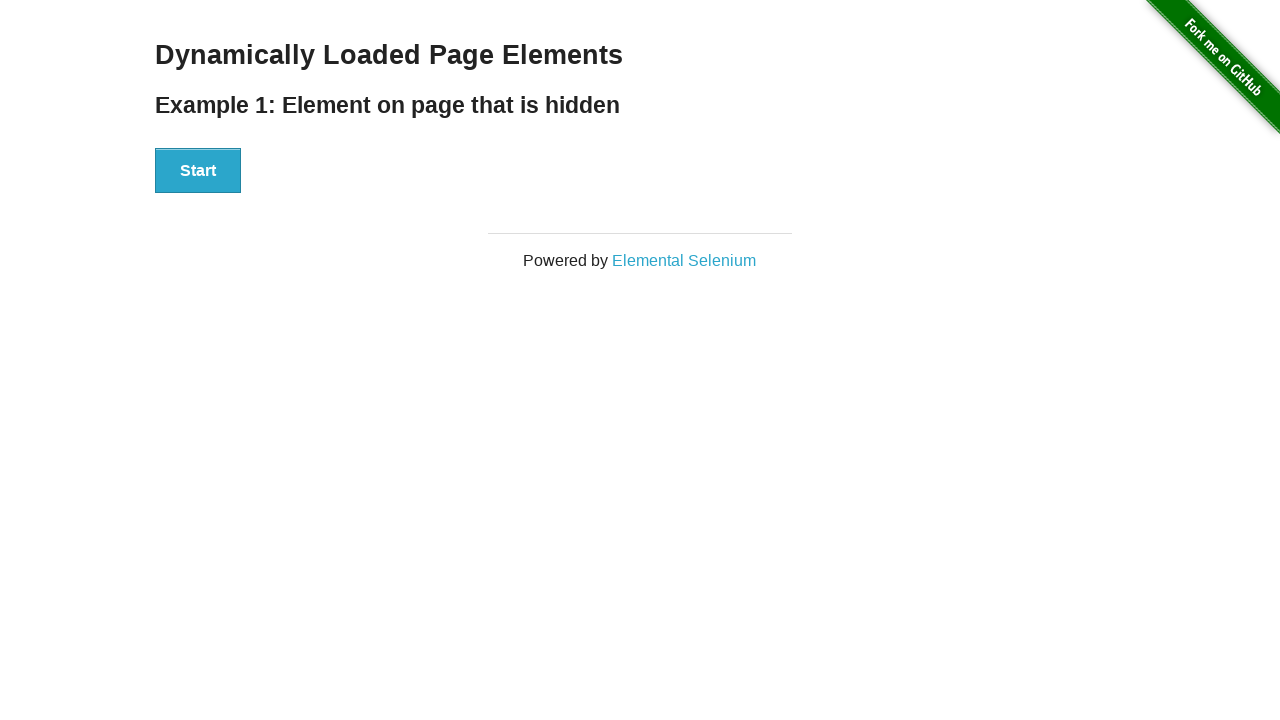

Clicked the Start button to initiate dynamic loading at (198, 171) on #start button
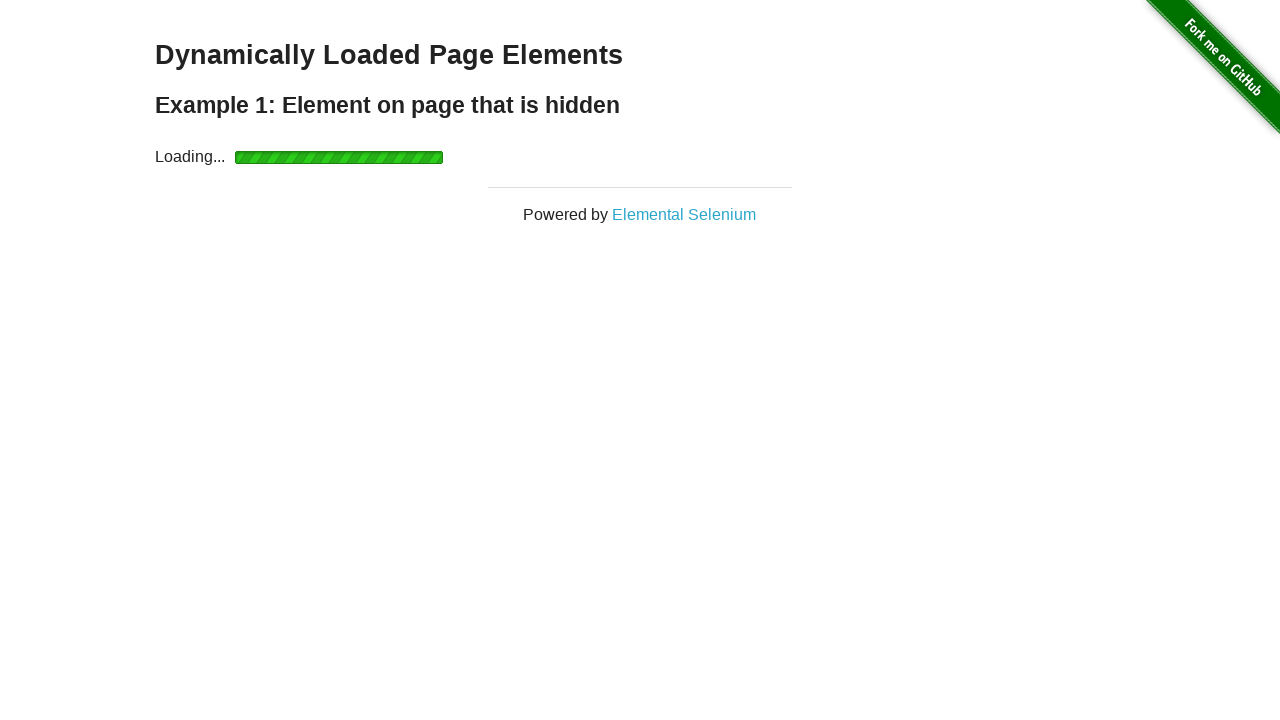

Finish element became visible after dynamic loading completed
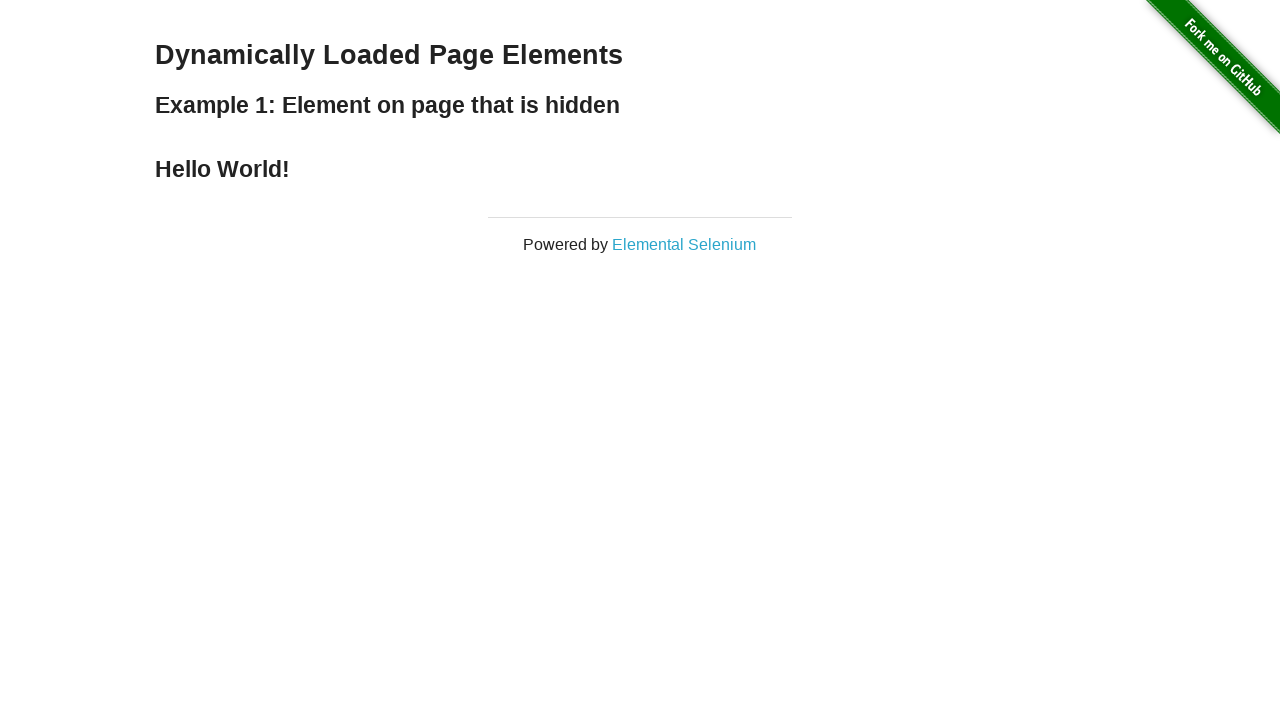

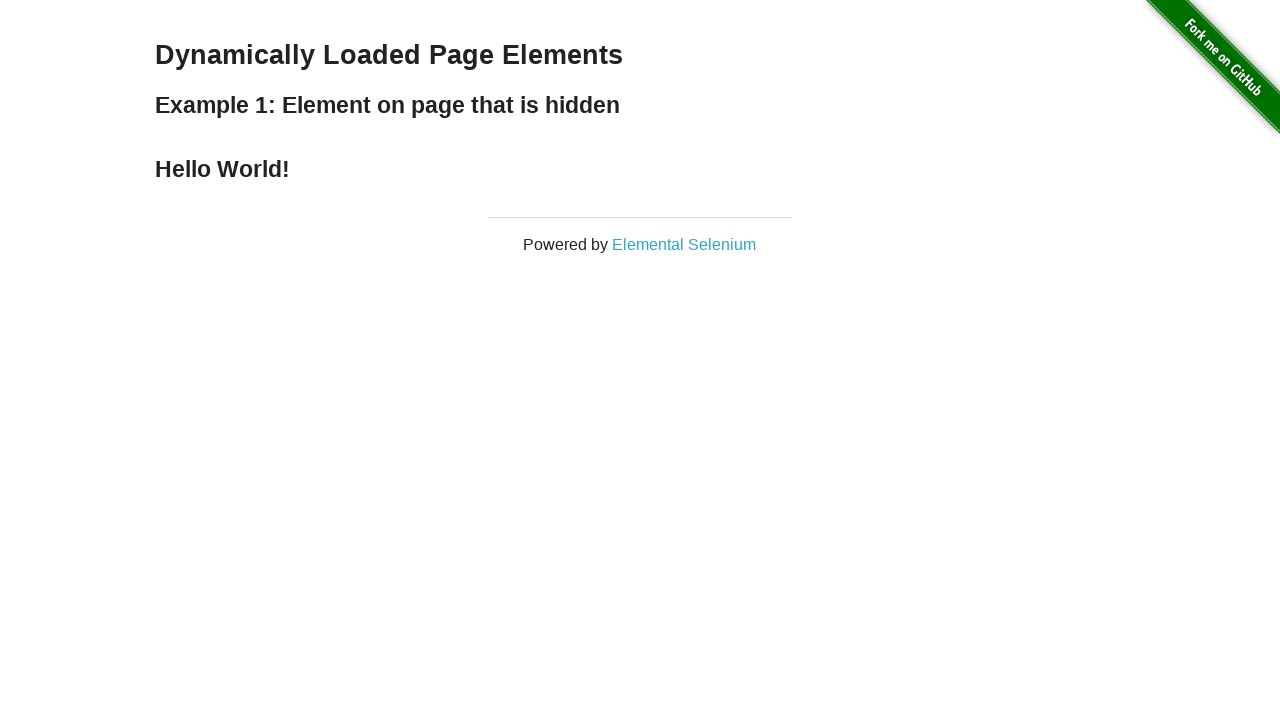